Tests the search functionality on the Python.org website by entering a search query "pycon" and submitting the form

Starting URL: https://www.python.org

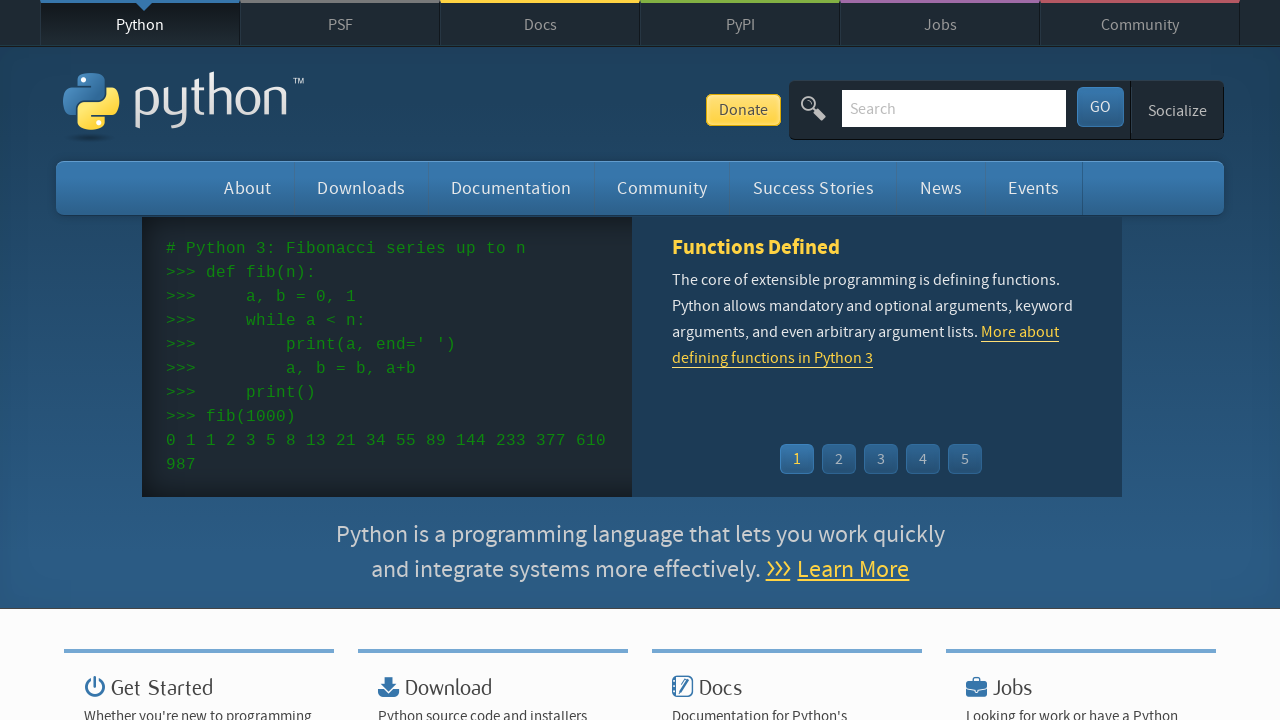

Filled search box with 'pycon' query on input[name='q']
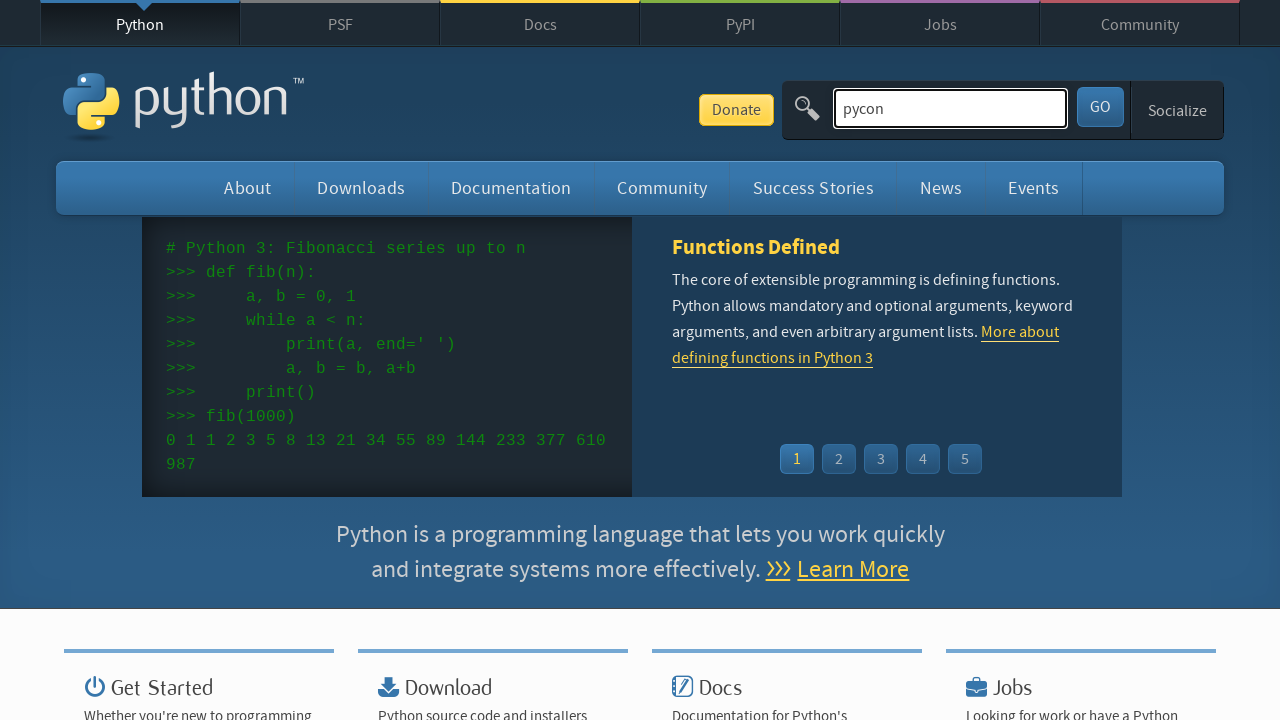

Pressed Enter to submit search form on input[name='q']
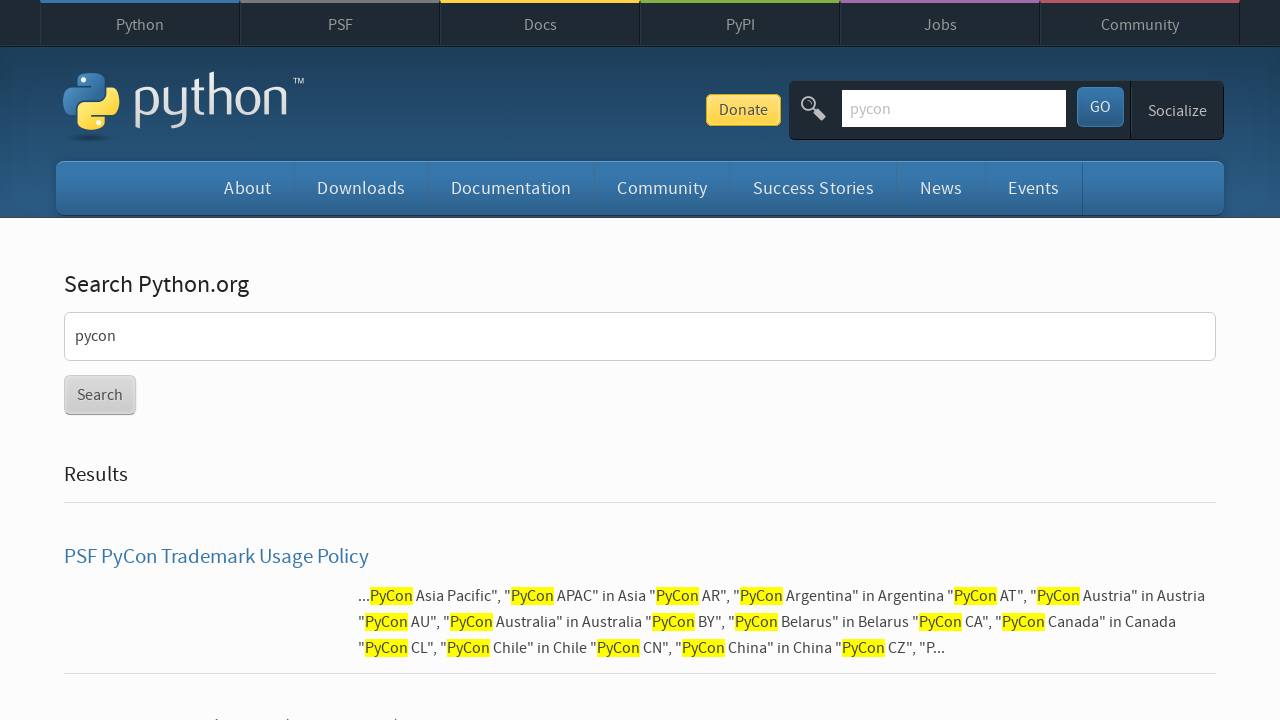

Search results page loaded
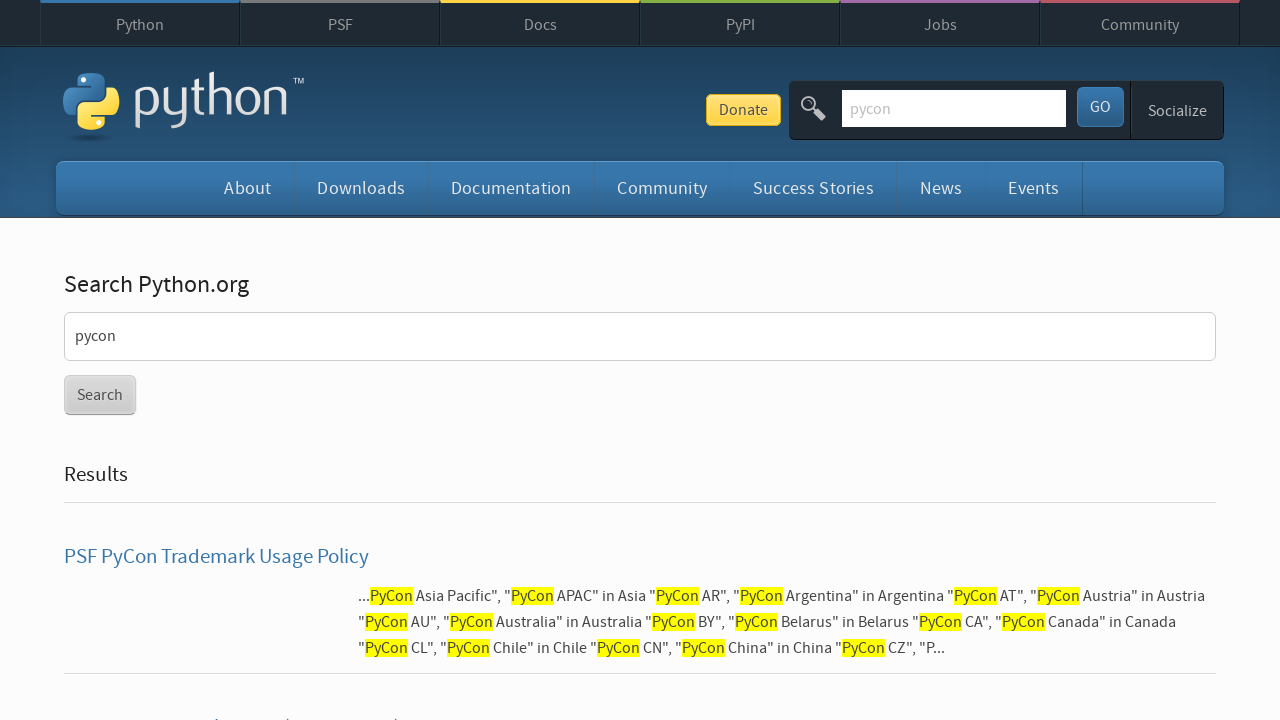

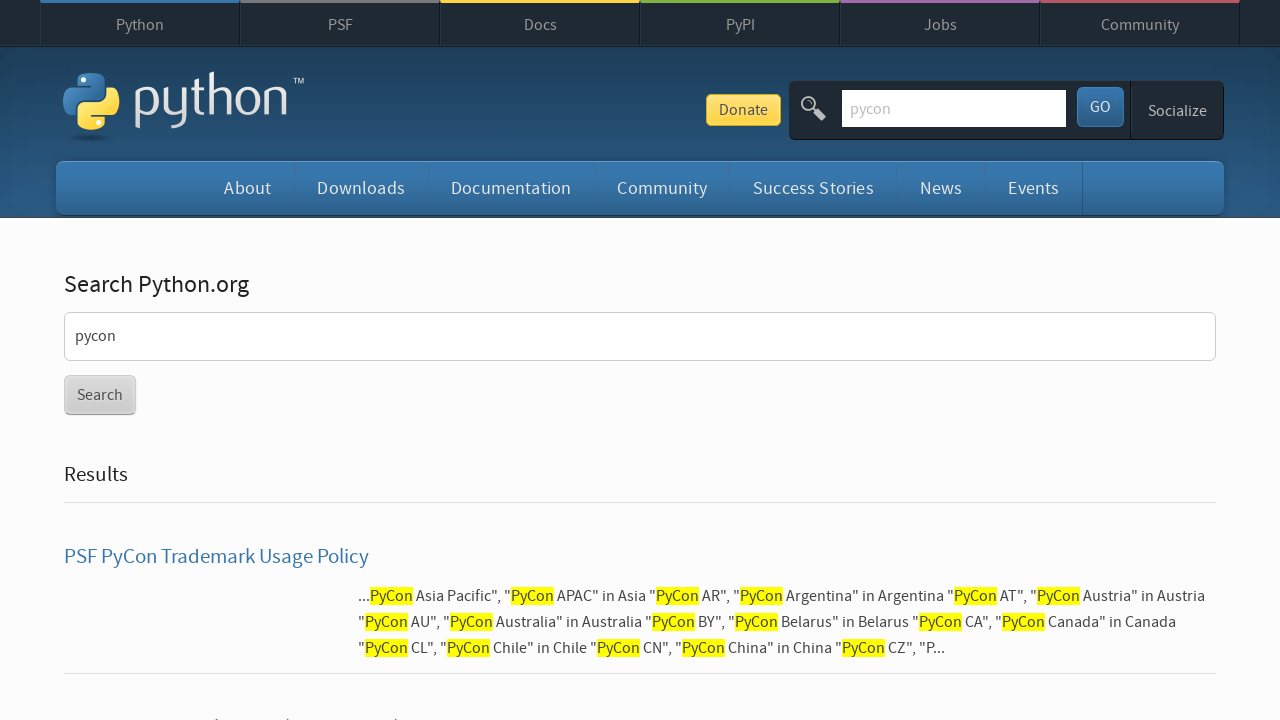